Tests click interactions on UI Testing Playground by navigating to the Click page and clicking a button

Starting URL: http://www.uitestingplayground.com/

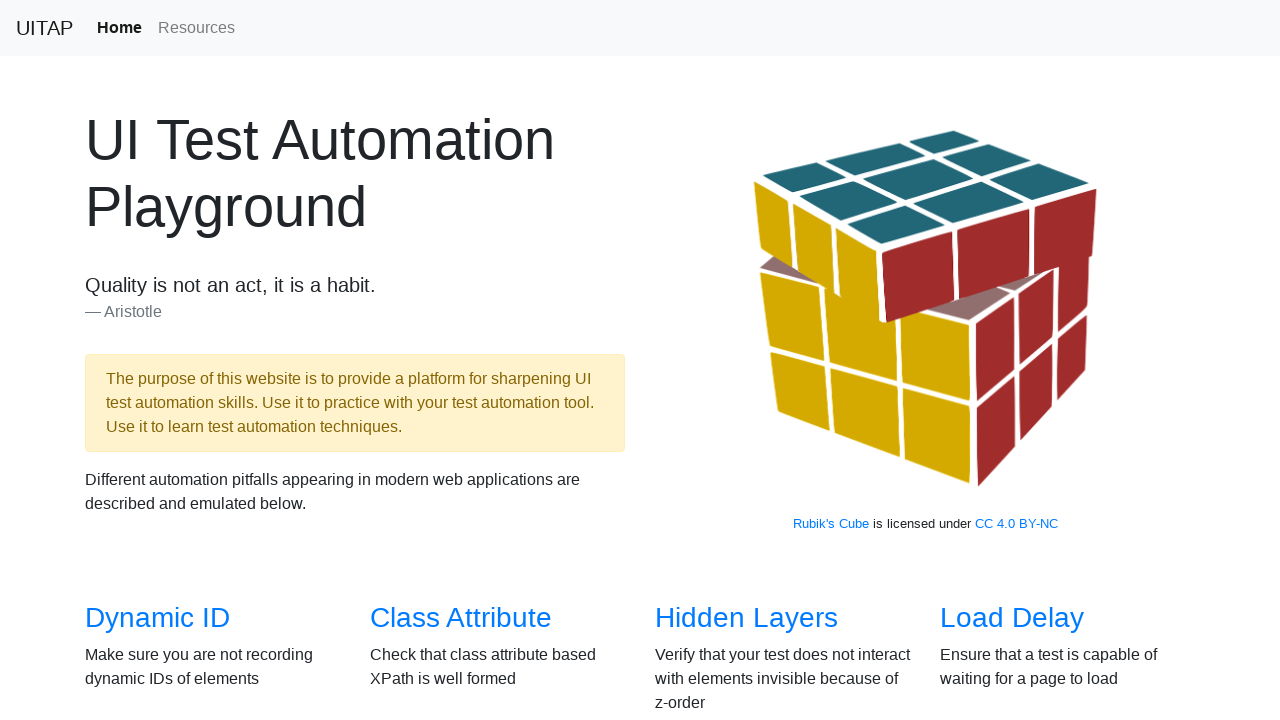

Clicked on 'Click' link to navigate to the click test page at (685, 360) on a:text('Click')
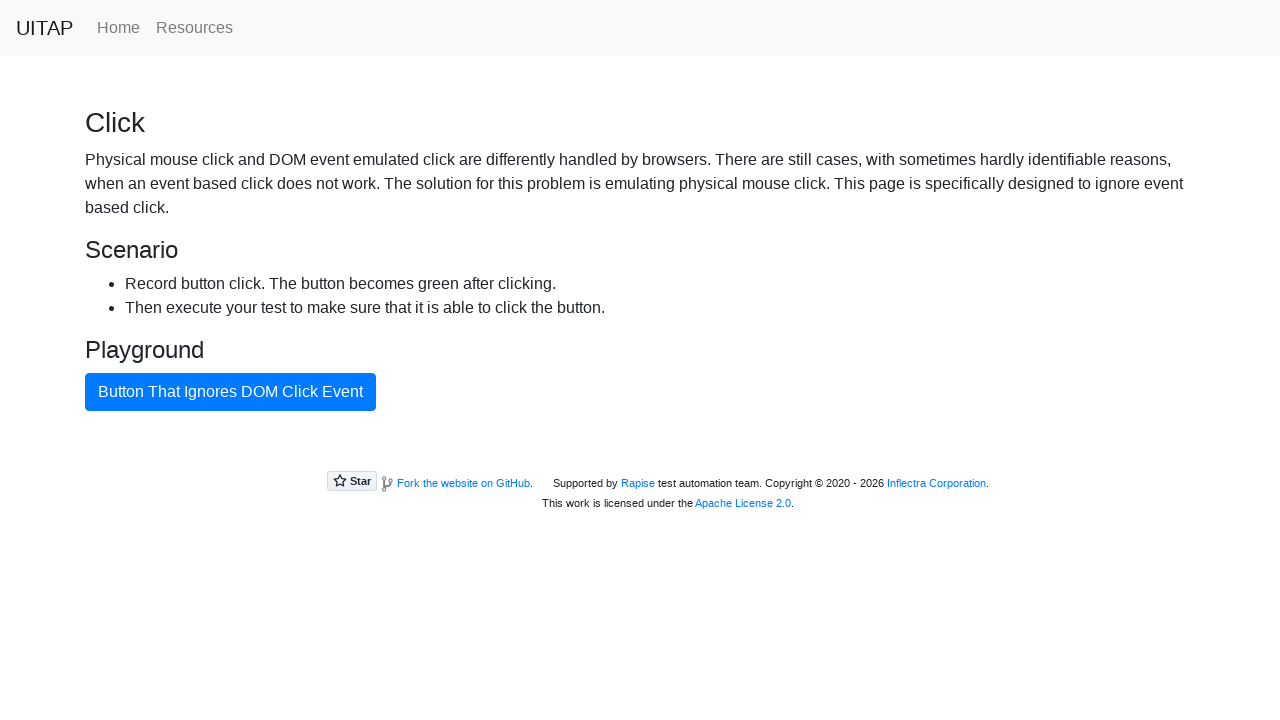

Bad button element loaded on the page
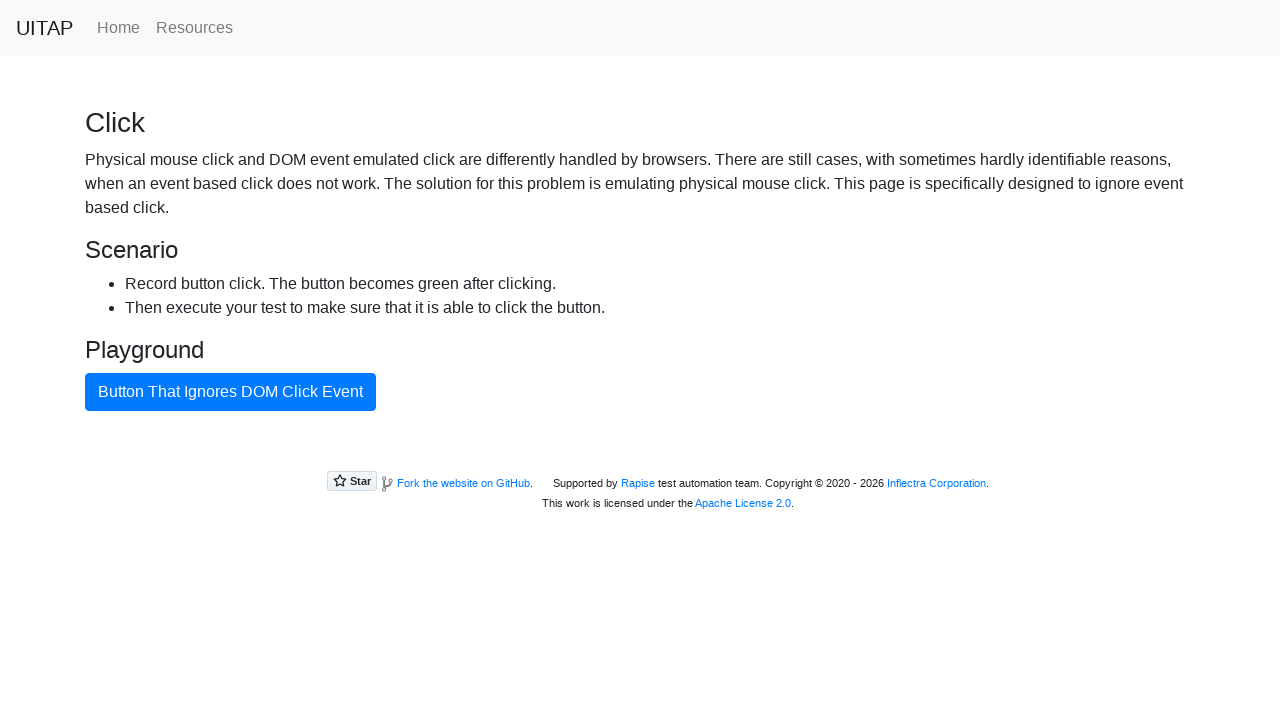

Clicked on the bad button at (230, 392) on #badButton
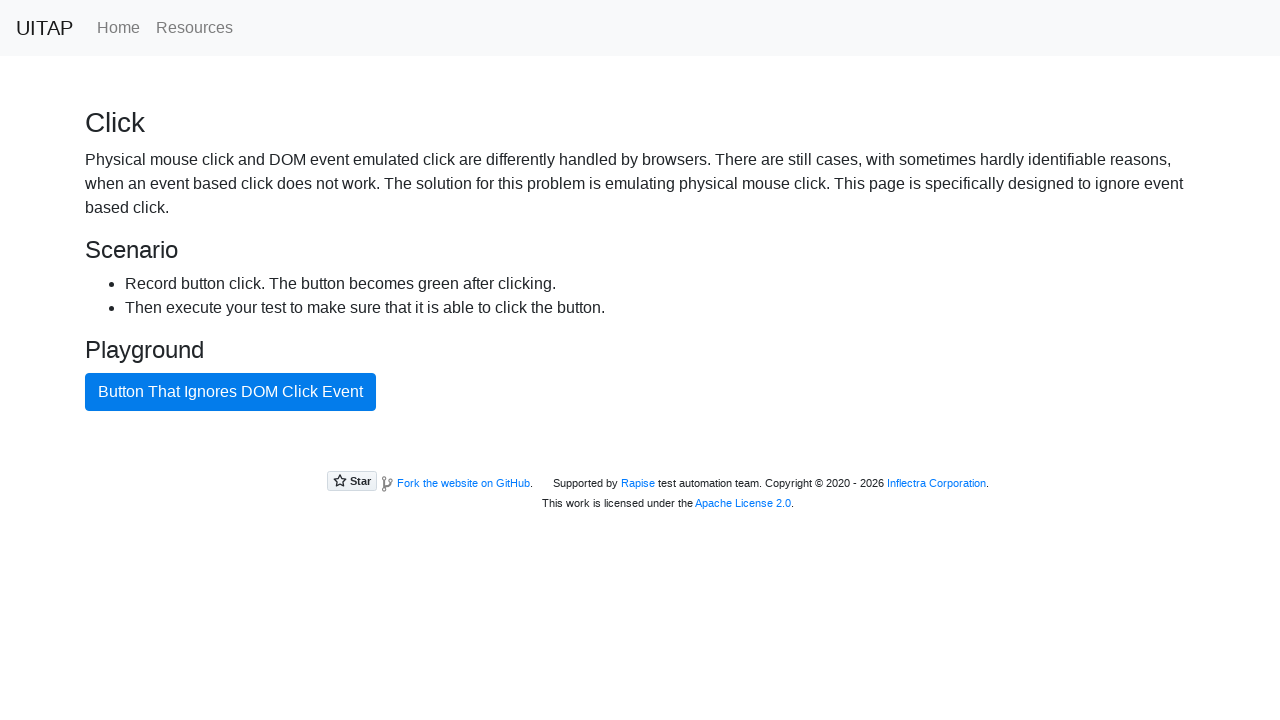

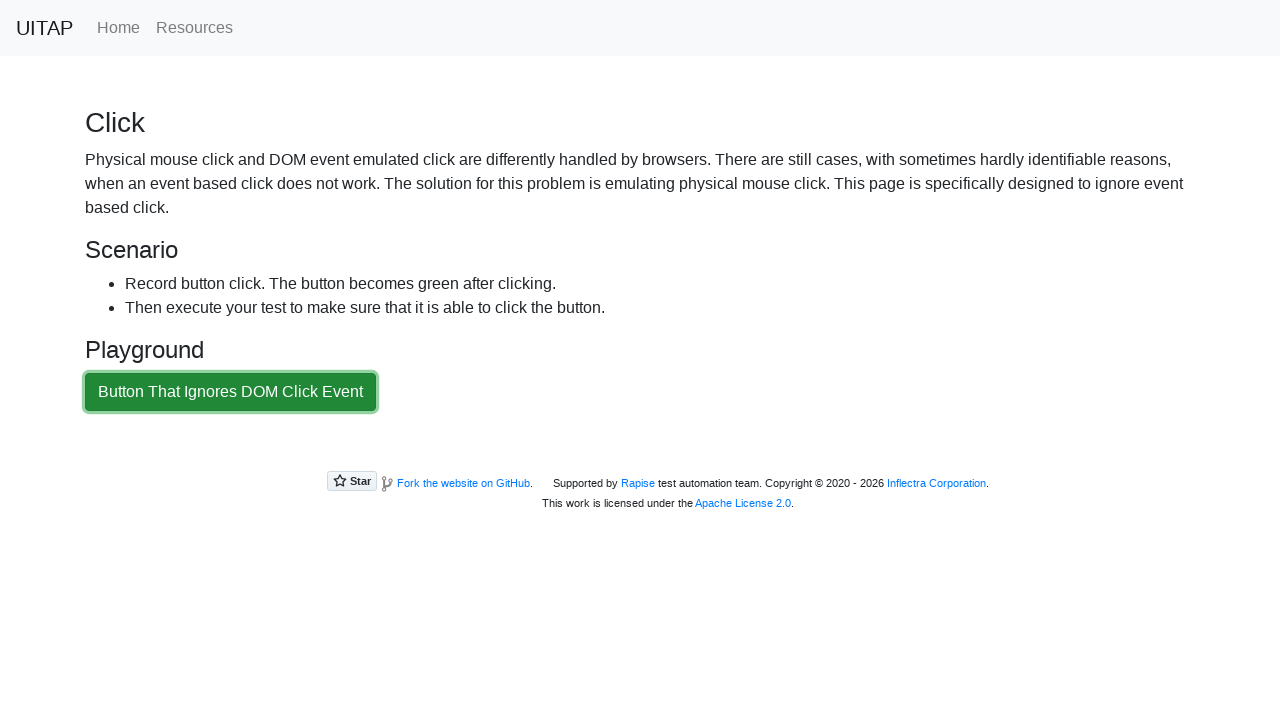